Tests JavaScript alert handling including basic alerts, confirmations, and prompts by clicking buttons and interacting with the resulting dialog boxes

Starting URL: https://the-internet.herokuapp.com/javascript_alerts

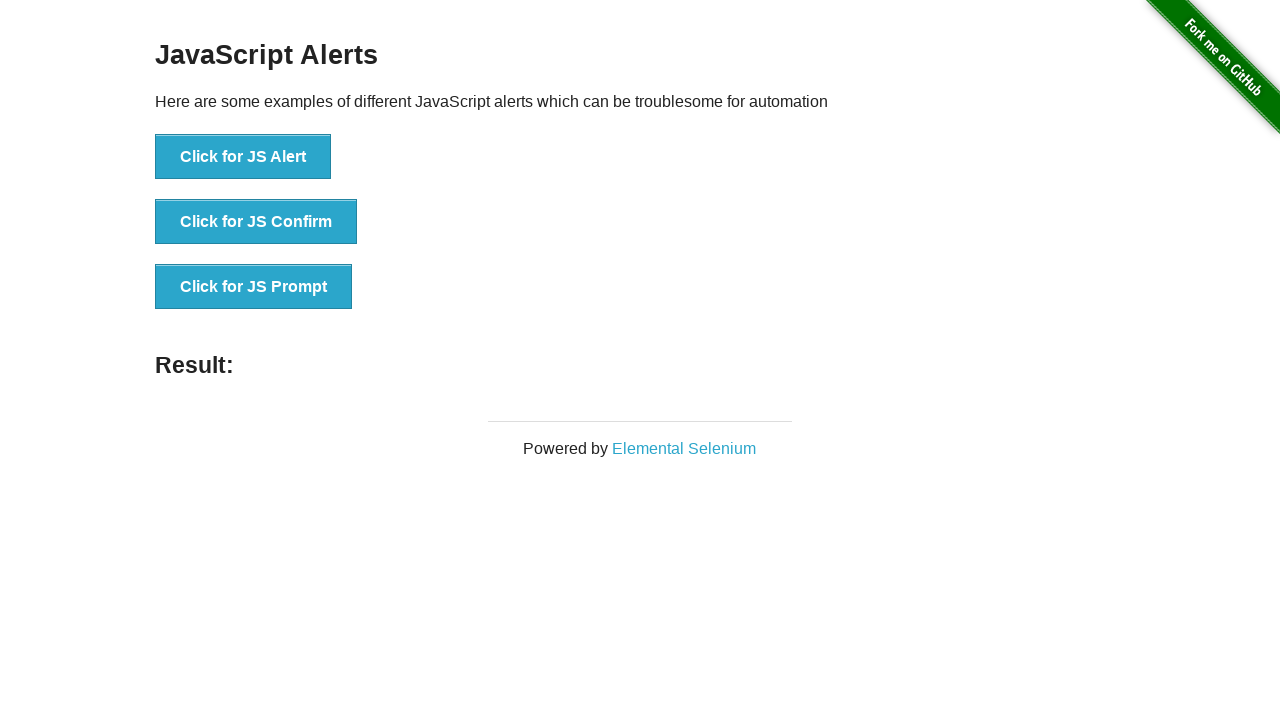

Clicked the 'Click for JS Alert' button at (243, 157) on xpath=//button[normalize-space()="Click for JS Alert"]
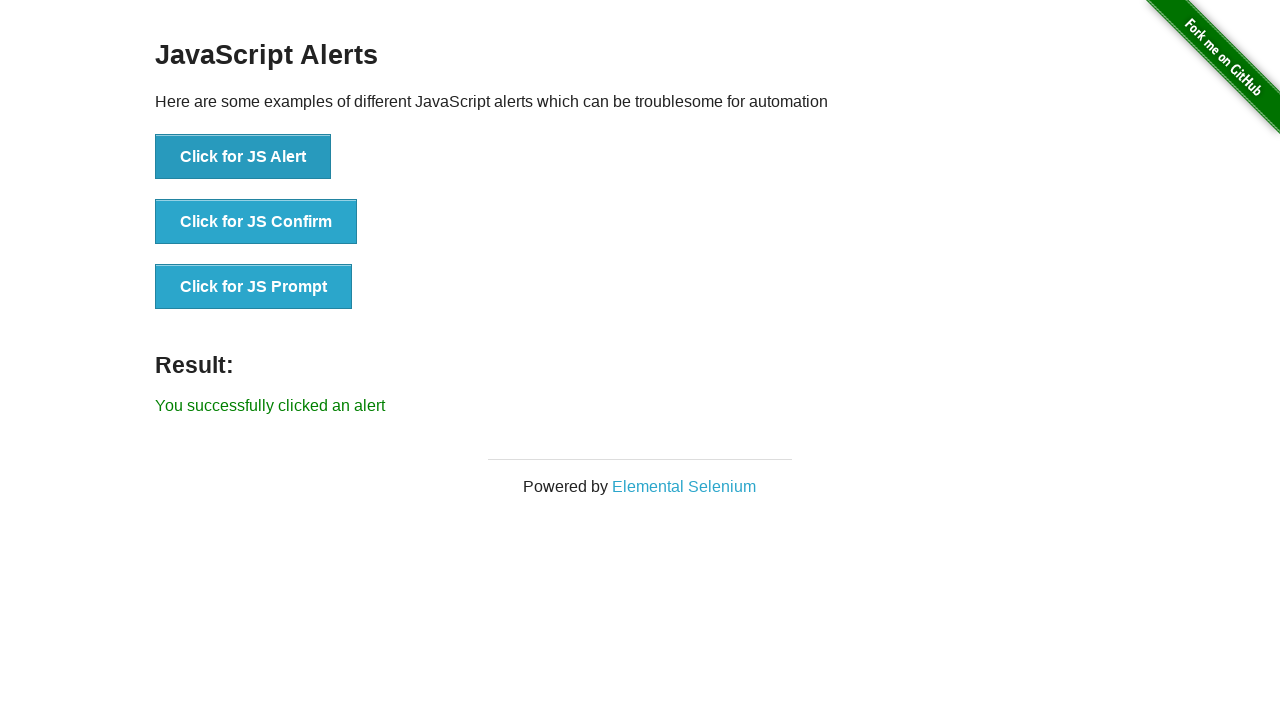

Set up dialog handler to accept alerts
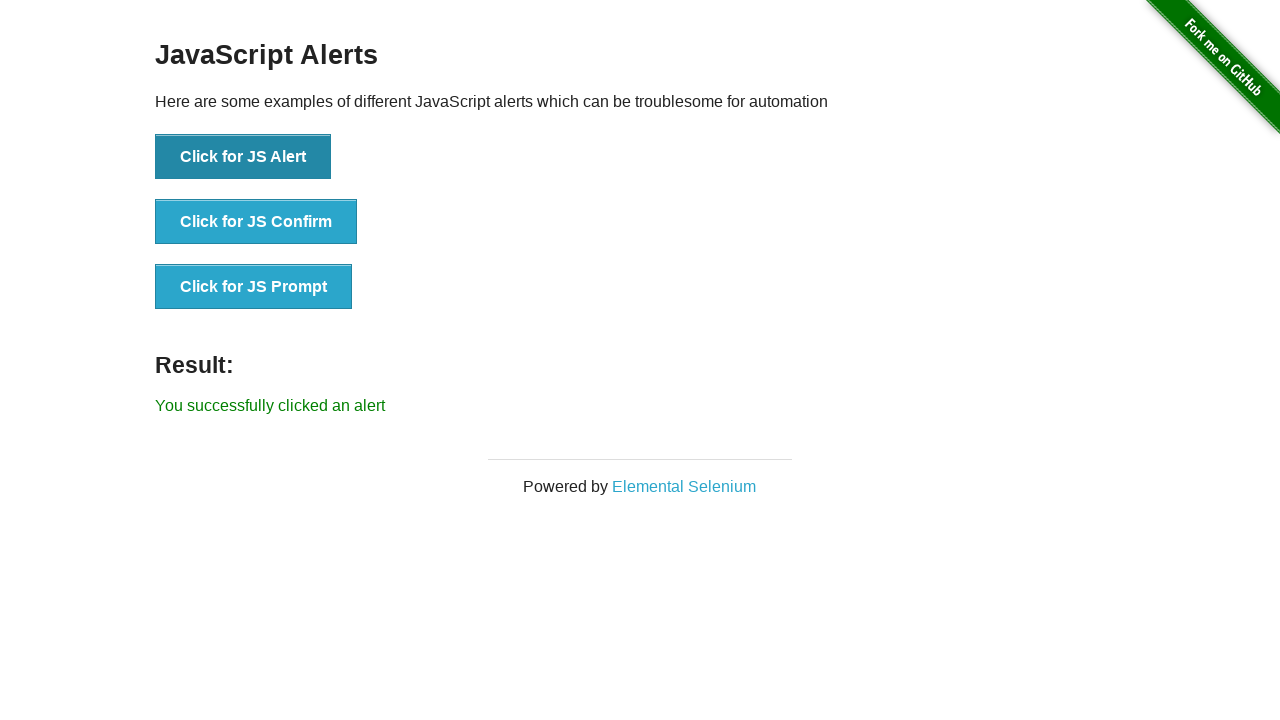

Waited for alert dialog to be processed
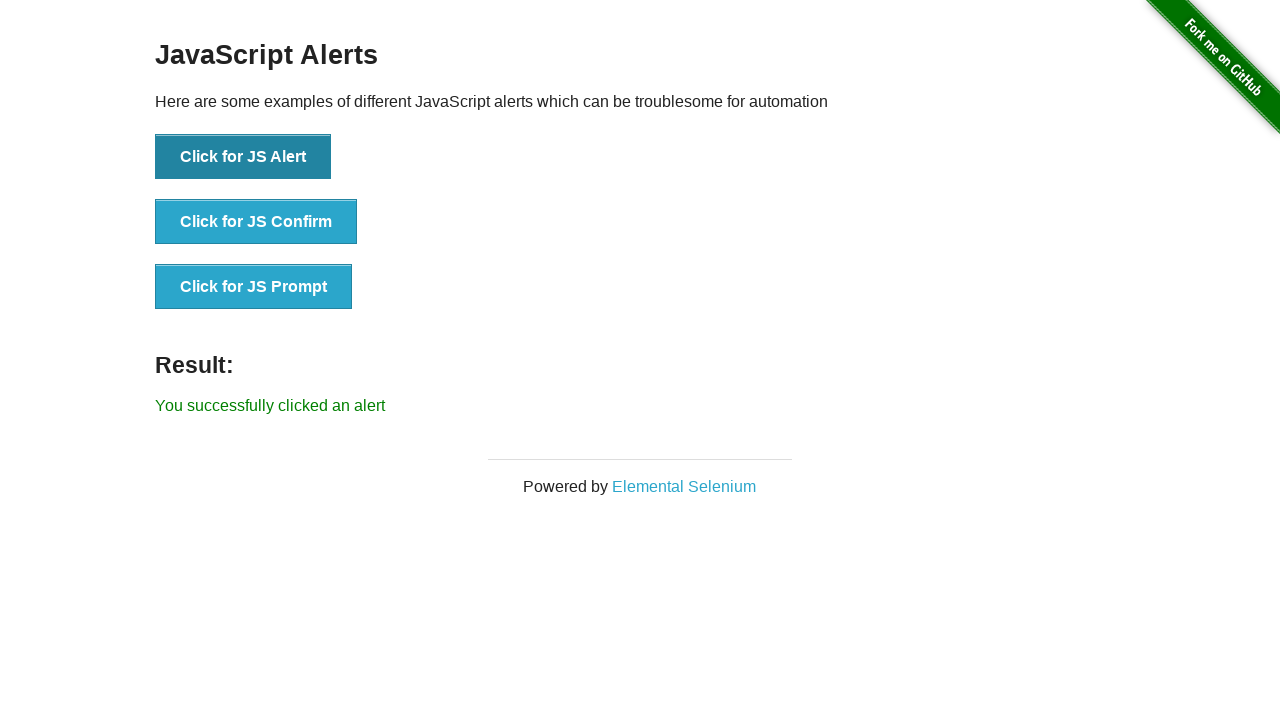

Clicked the 'Click for JS Confirm' button at (256, 222) on xpath=//button[normalize-space()="Click for JS Confirm"]
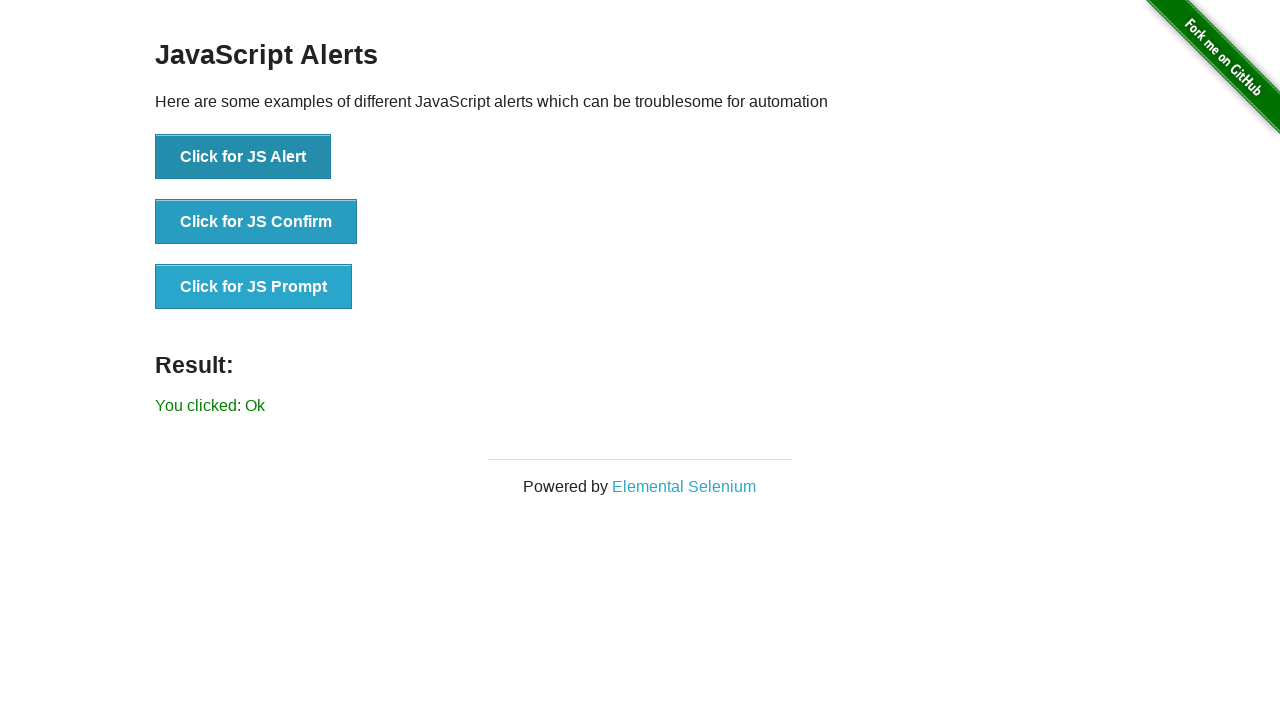

Set up dialog handler to dismiss confirmation
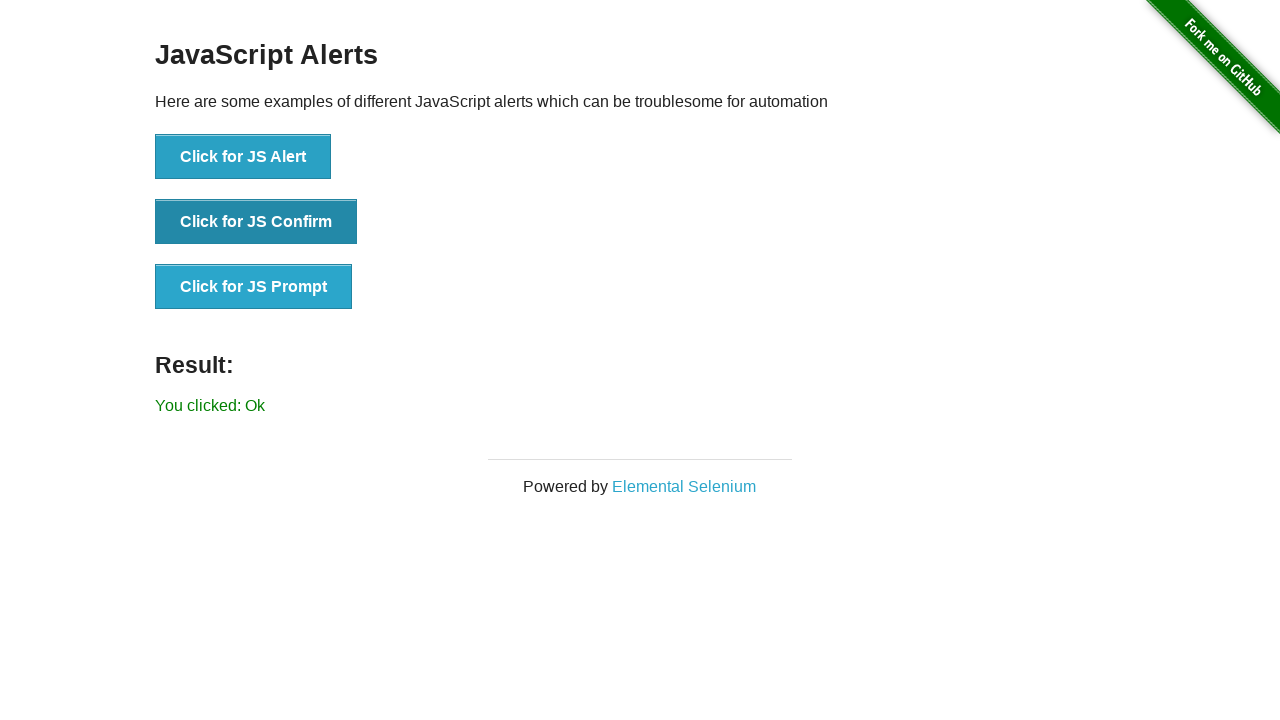

Waited for confirmation dialog to be dismissed
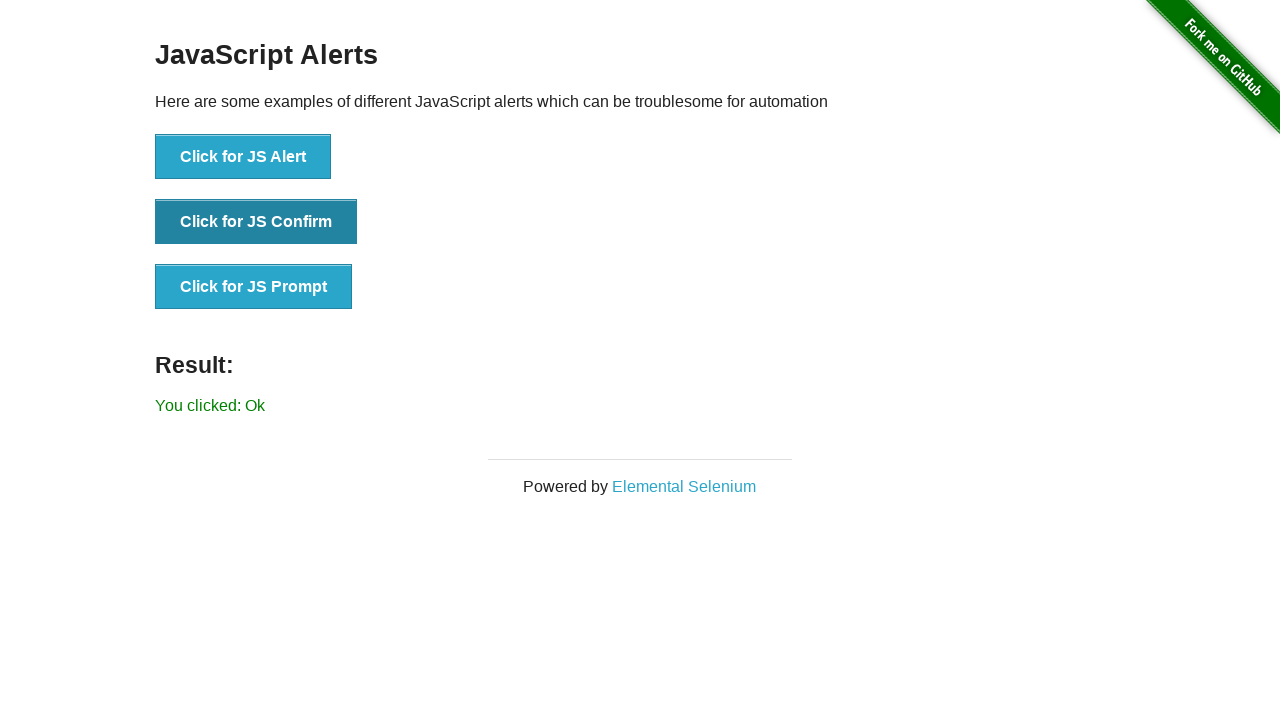

Clicked the 'Click for JS Prompt' button at (254, 287) on xpath=//button[normalize-space()="Click for JS Prompt"]
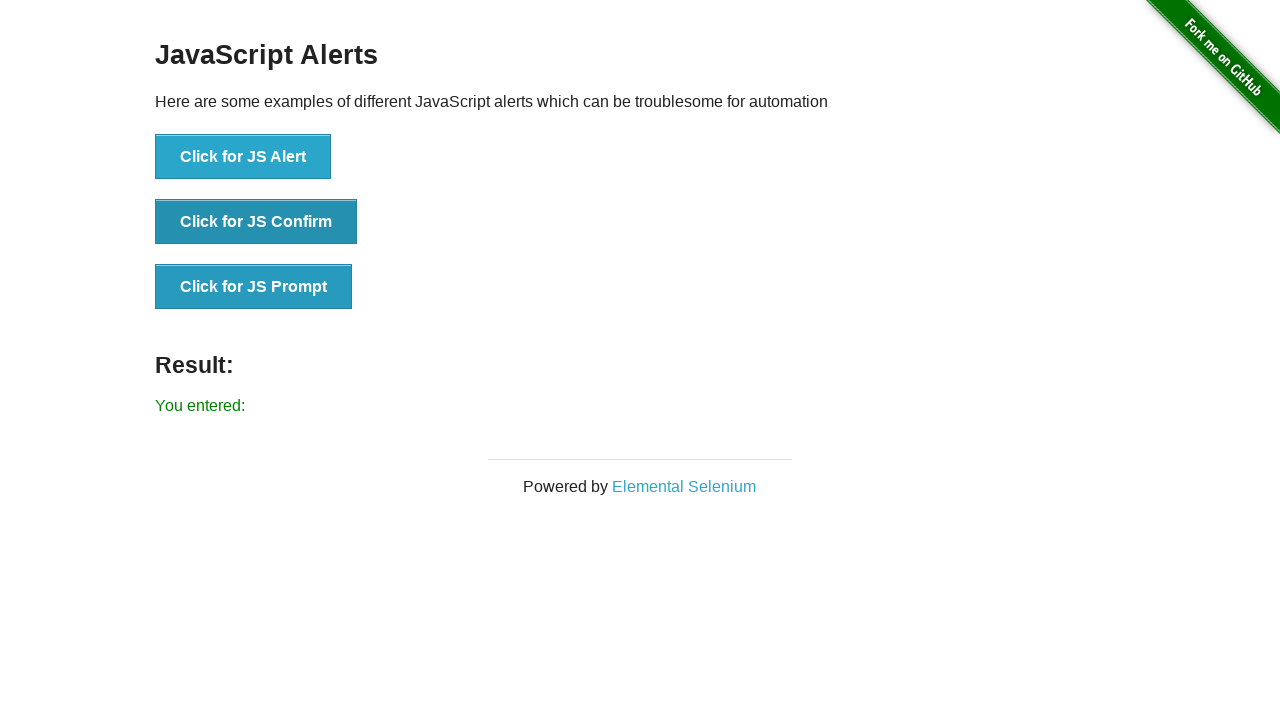

Set up dialog handler to accept prompt with text 'This is test case'
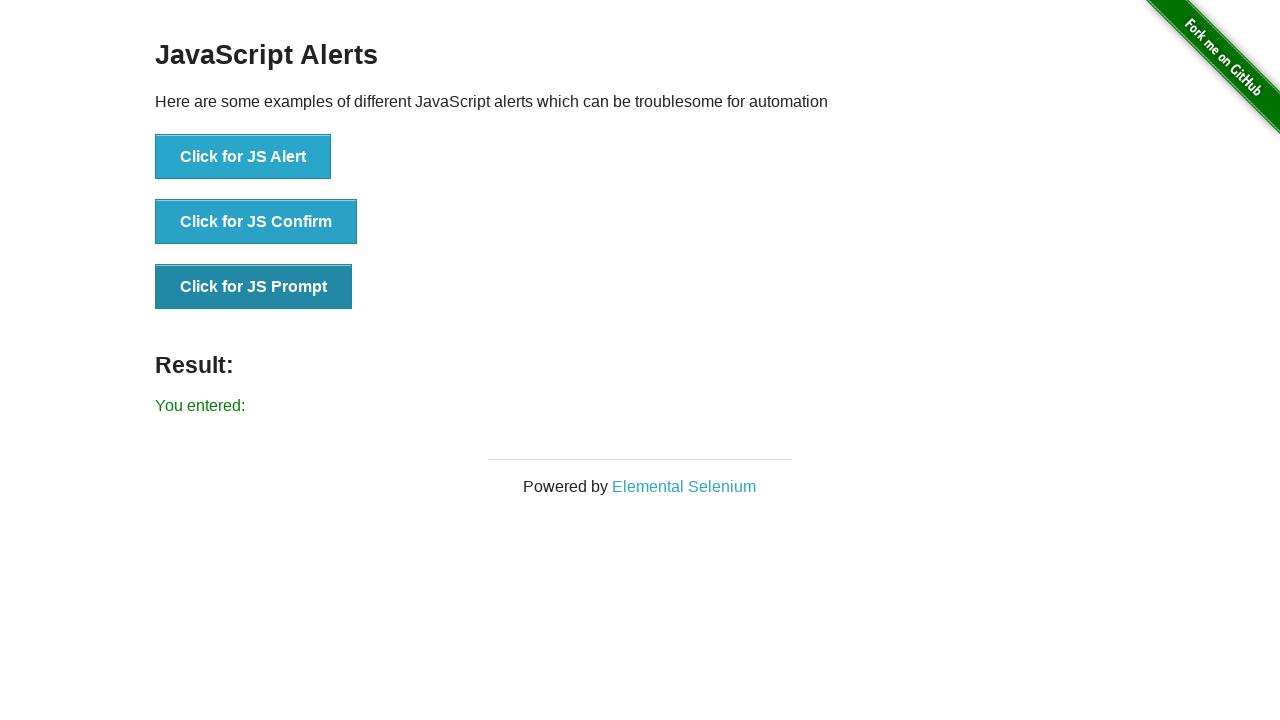

Waited for prompt dialog to be processed with input text
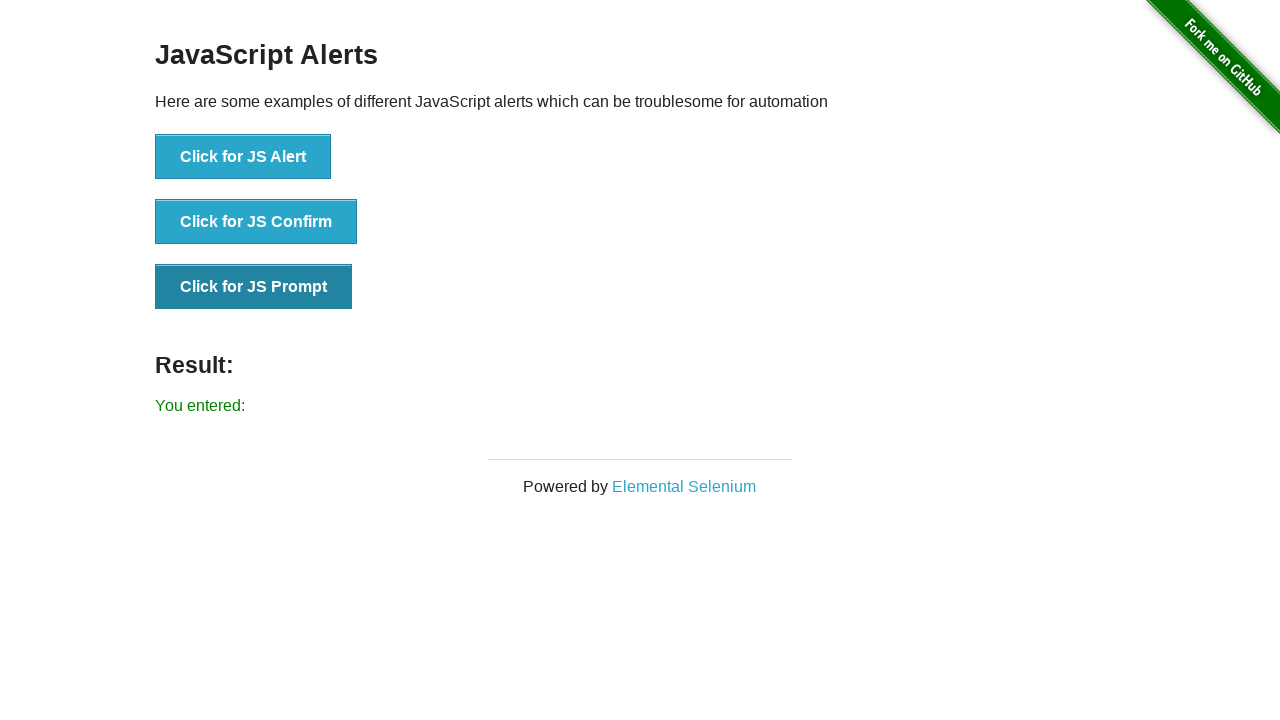

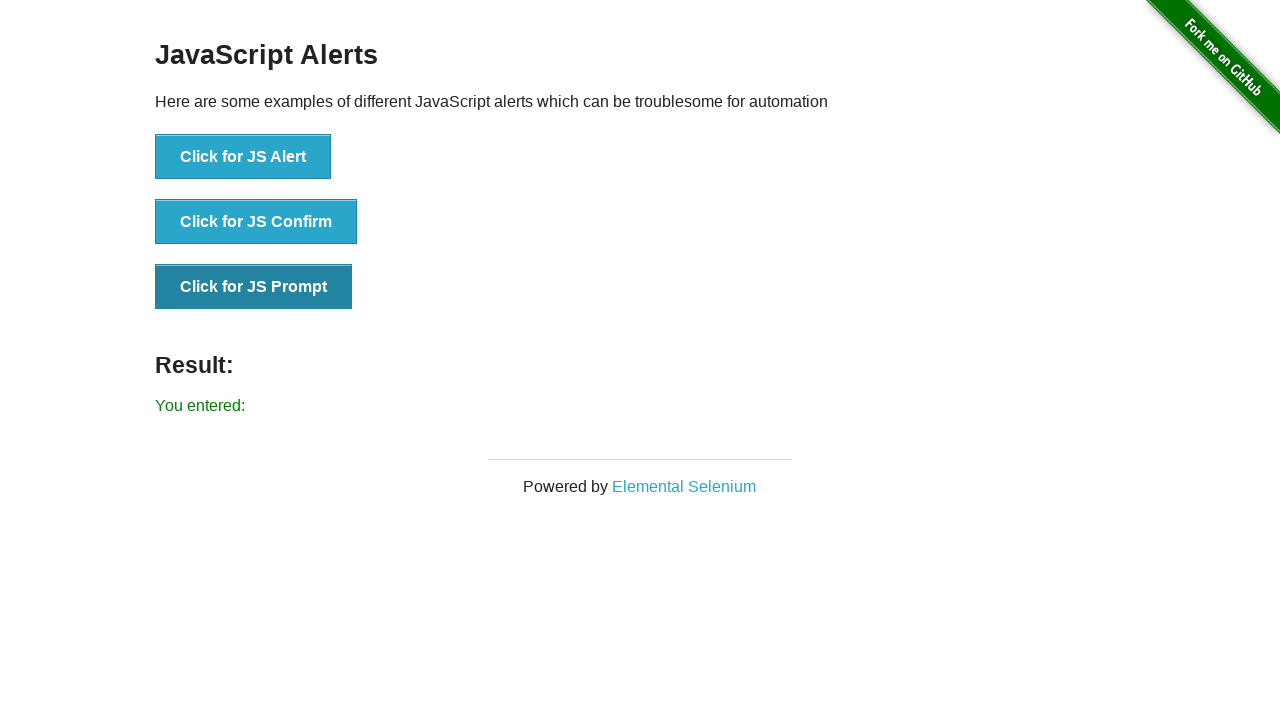